Maximizes the browser window

Starting URL: https://www.saucedemo.com/

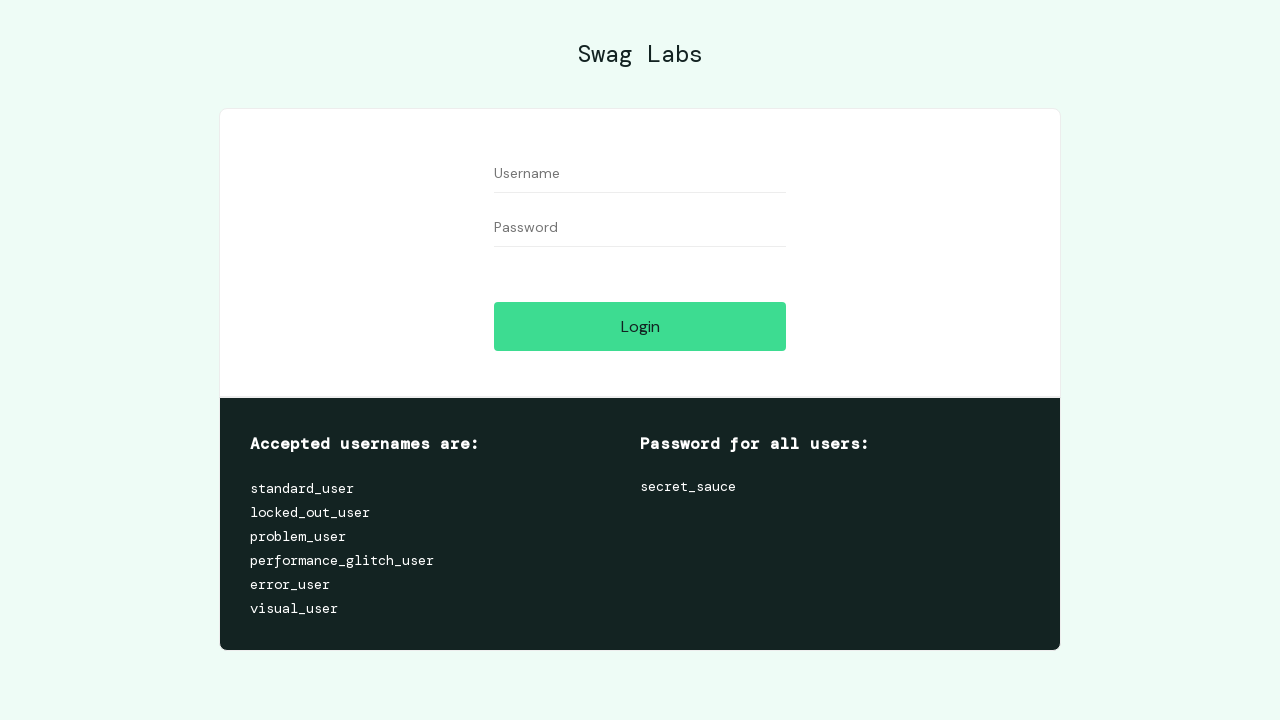

Browser window maximized via viewport configuration
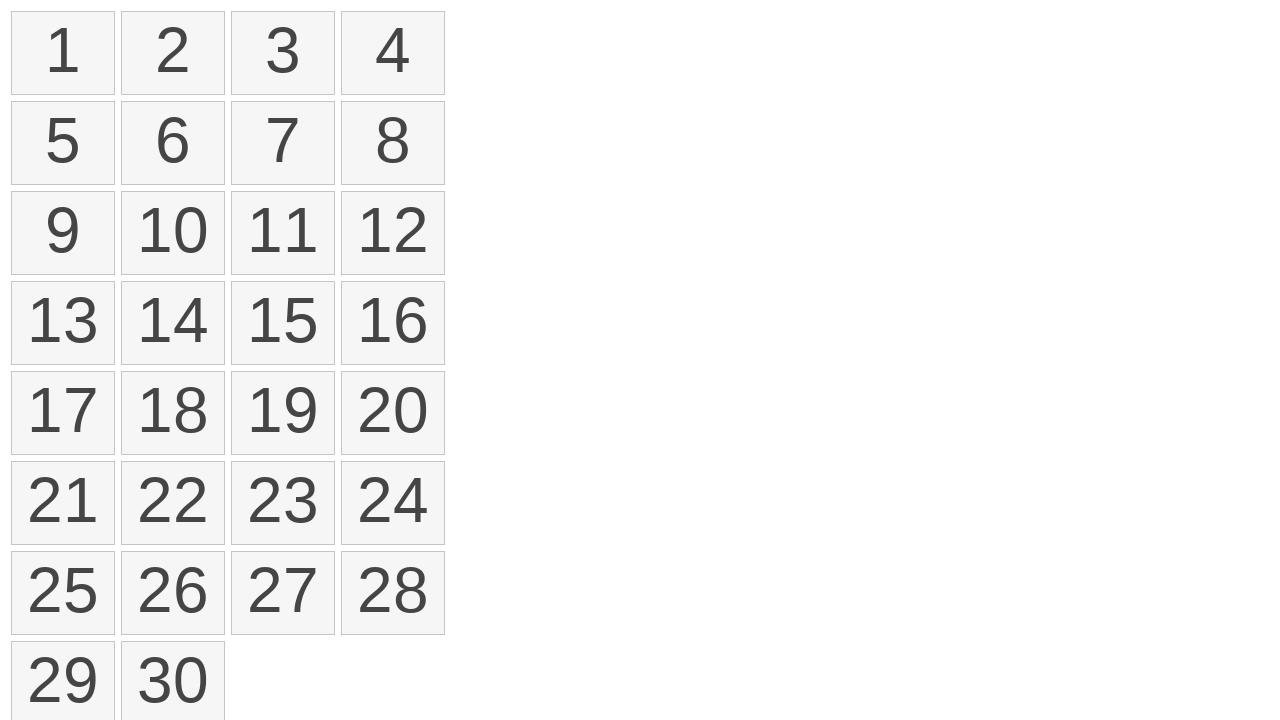

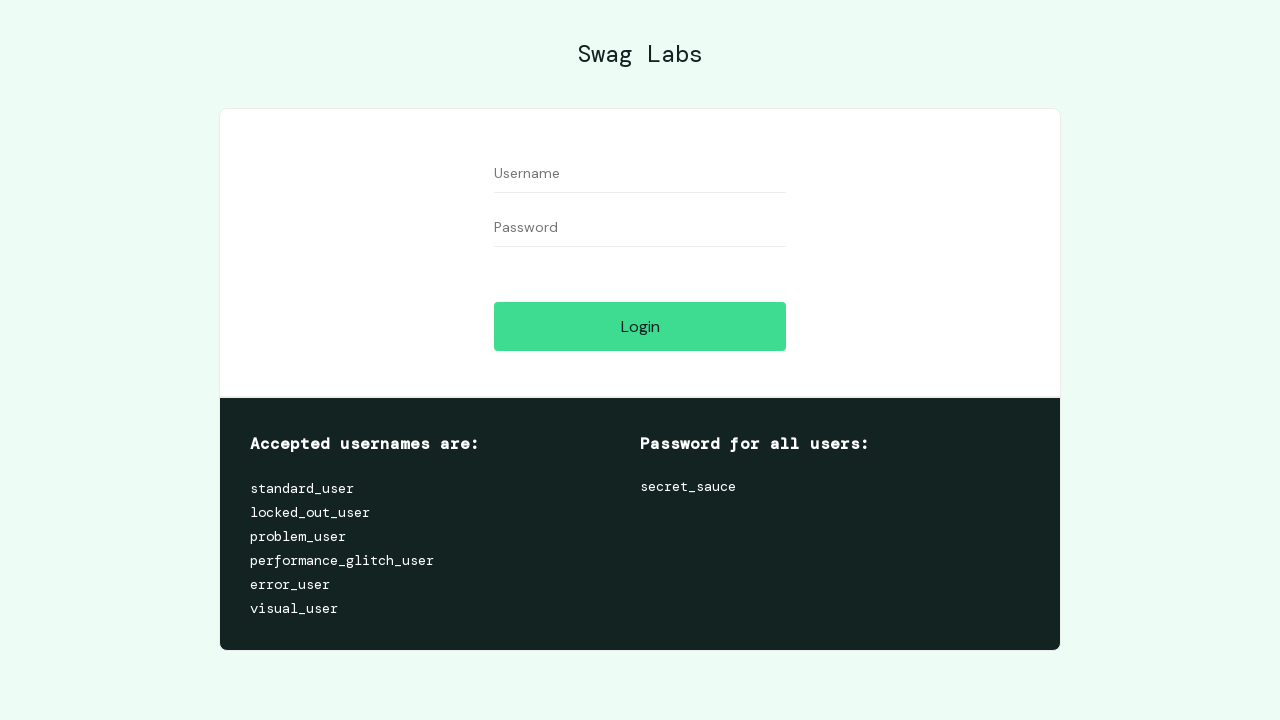